Automates a complete registration form by filling personal information (first name, last name, address), contact details (email, phone), selecting gender via radio button, checking hobby checkboxes, selecting values from multiple dropdowns (skills, year, month, day), entering passwords, and submitting the form.

Starting URL: https://demo.automationtesting.in/Register.html

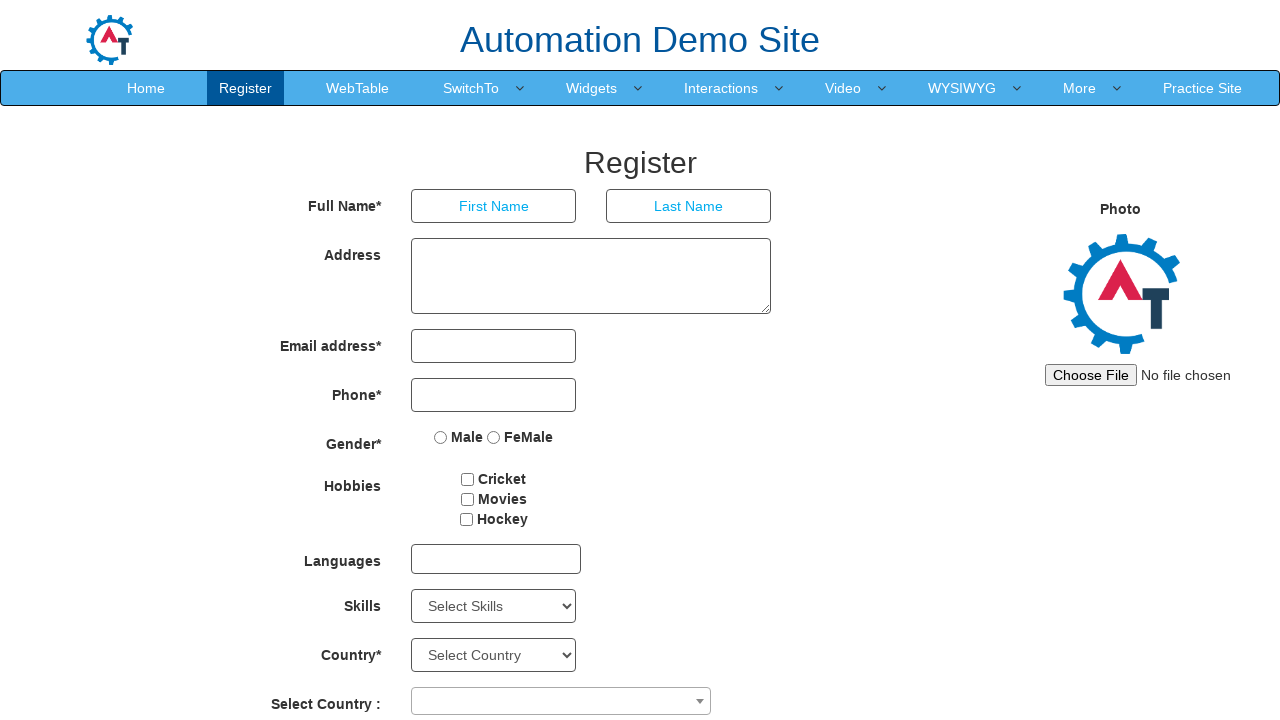

Filled first name field with 'Marcus' on input[ng-model='FirstName']
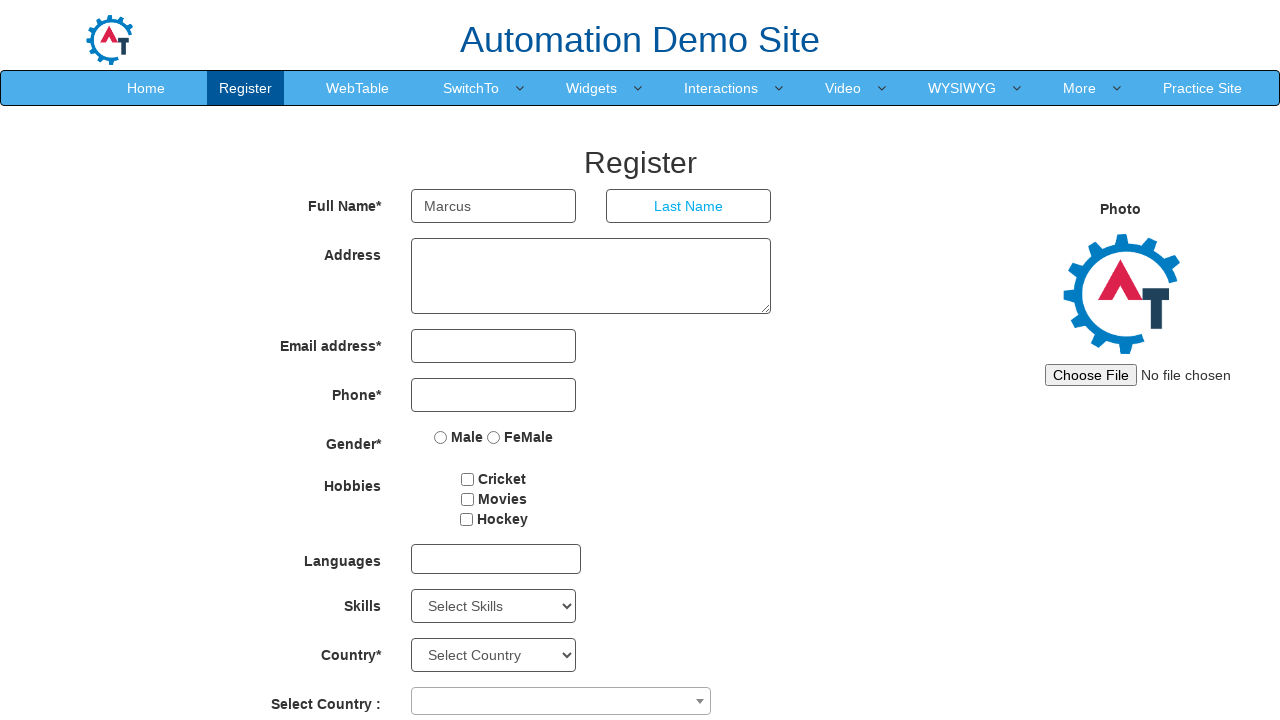

Filled last name field with 'Johnson' on input[ng-model='LastName']
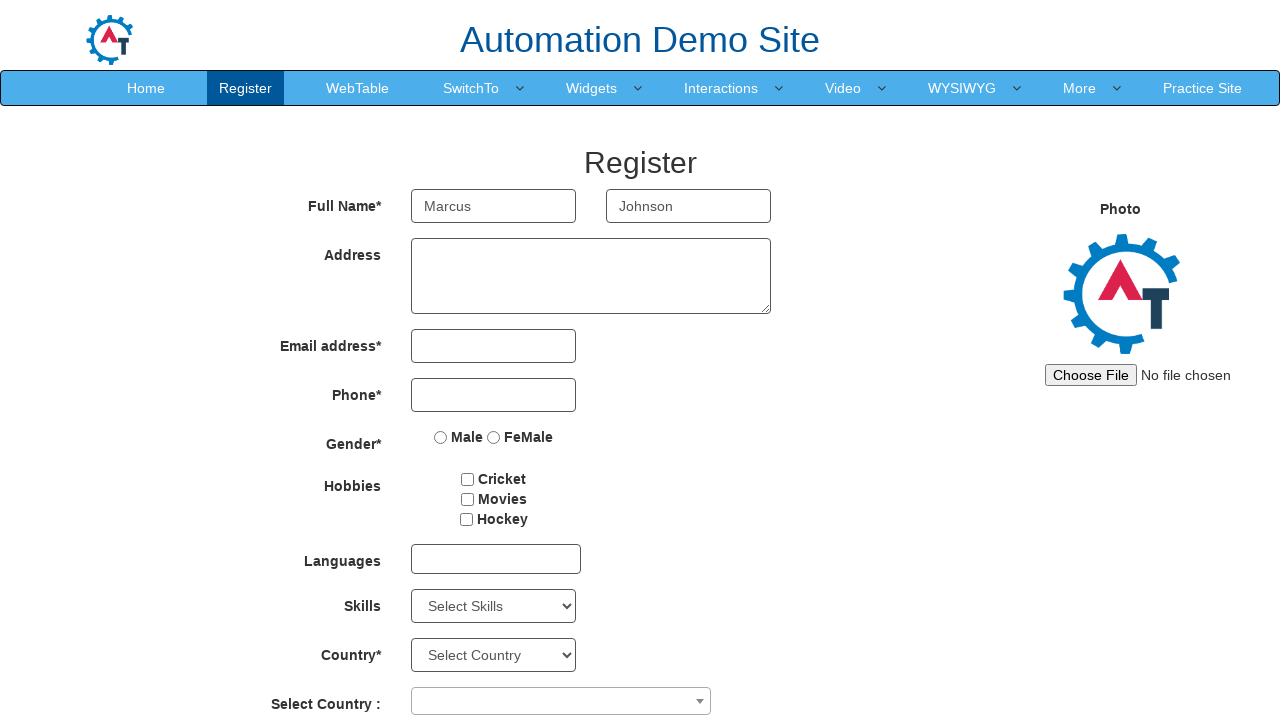

Filled address field with '123 Oak Street, Chicago' on textarea[ng-model='Adress']
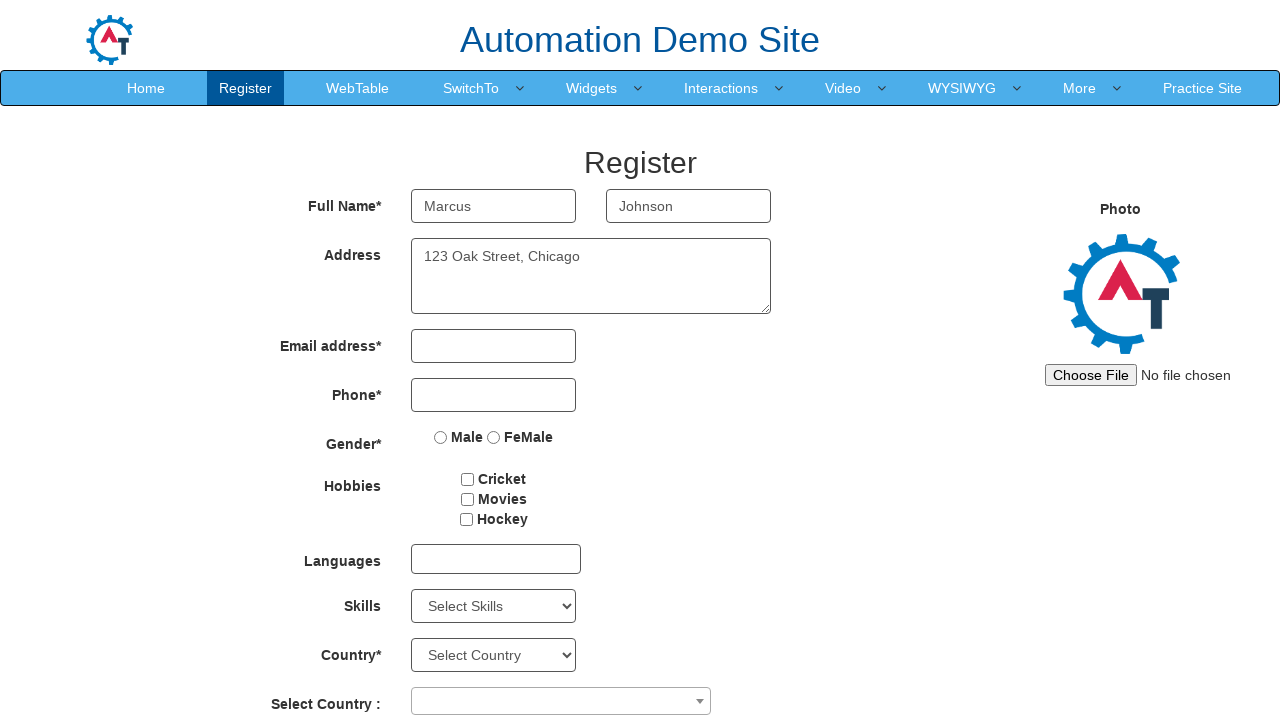

Filled email field with 'marcus.johnson@example.com' on #eid input
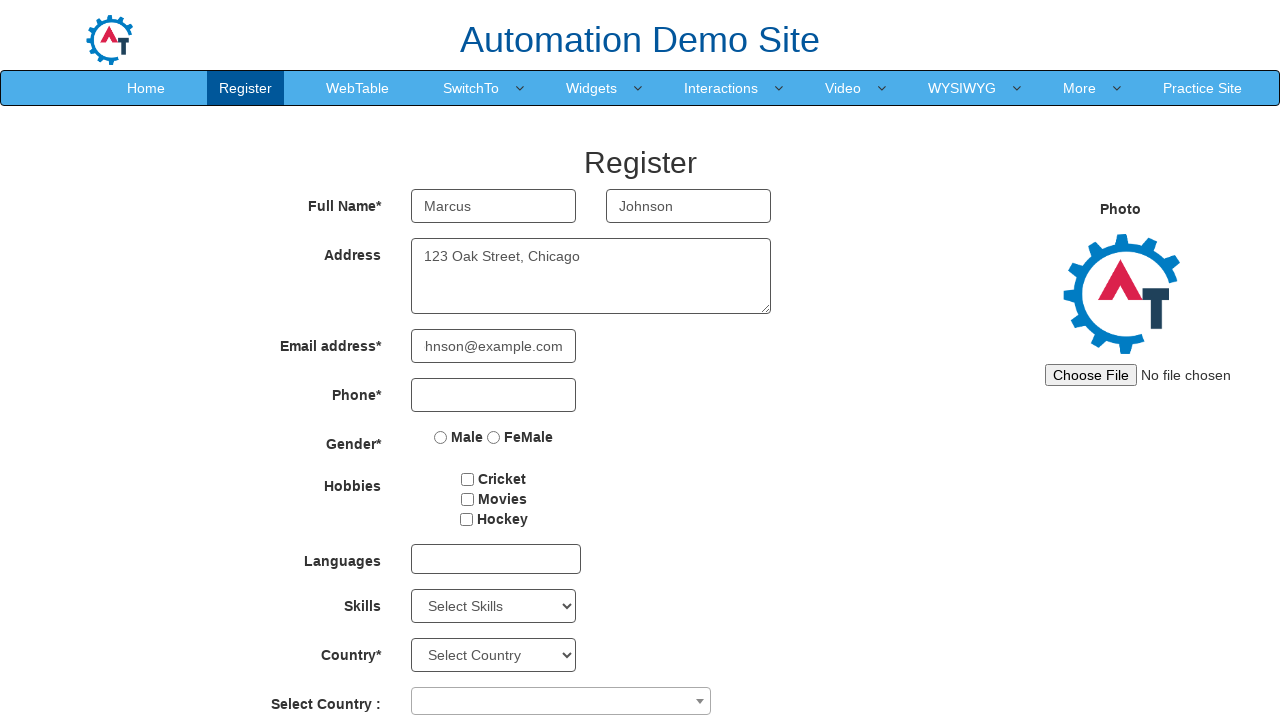

Filled phone field with '5551234567' on input[ng-model='Phone']
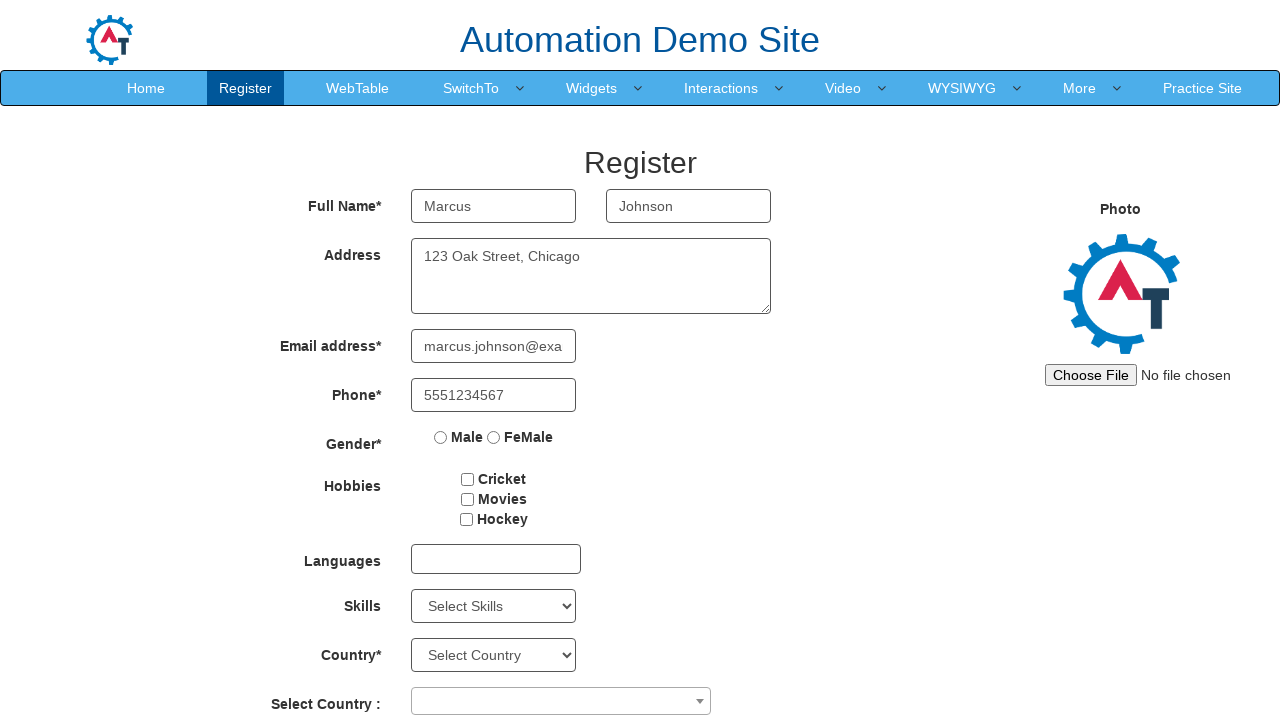

Selected 'Male' gender radio button at (441, 437) on input[value='Male']
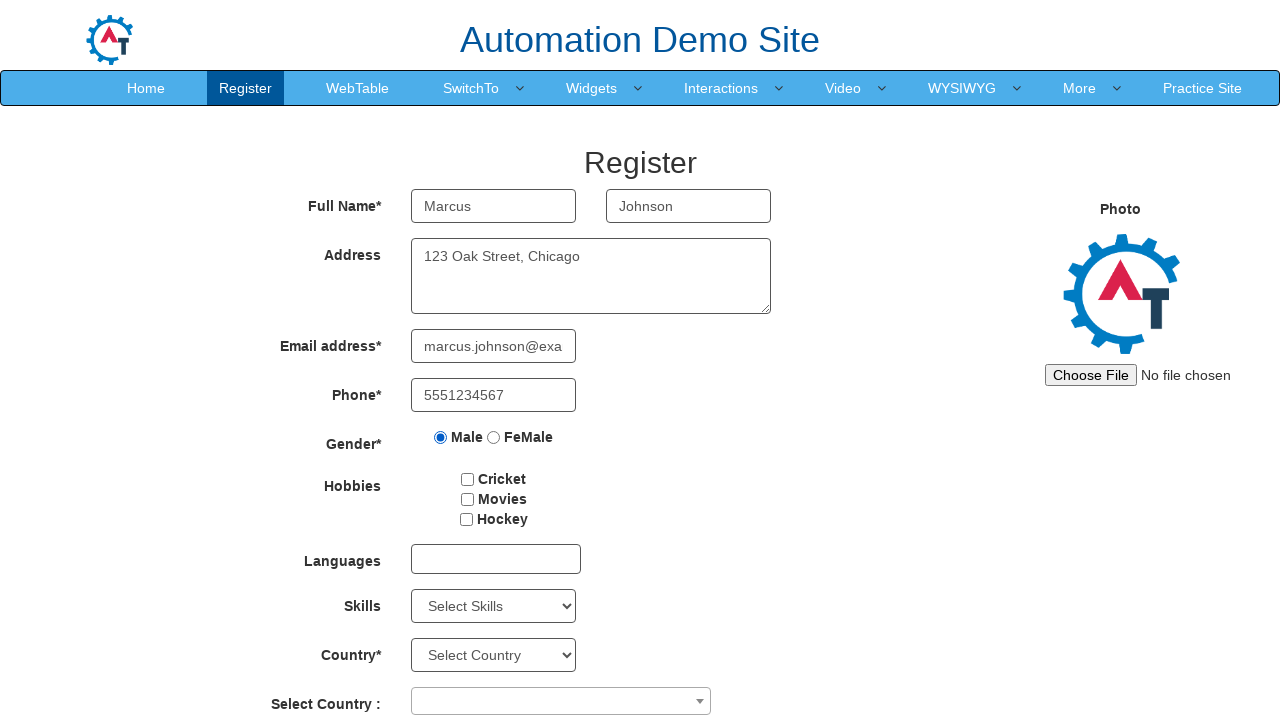

Checked first hobby checkbox at (468, 479) on #checkbox1
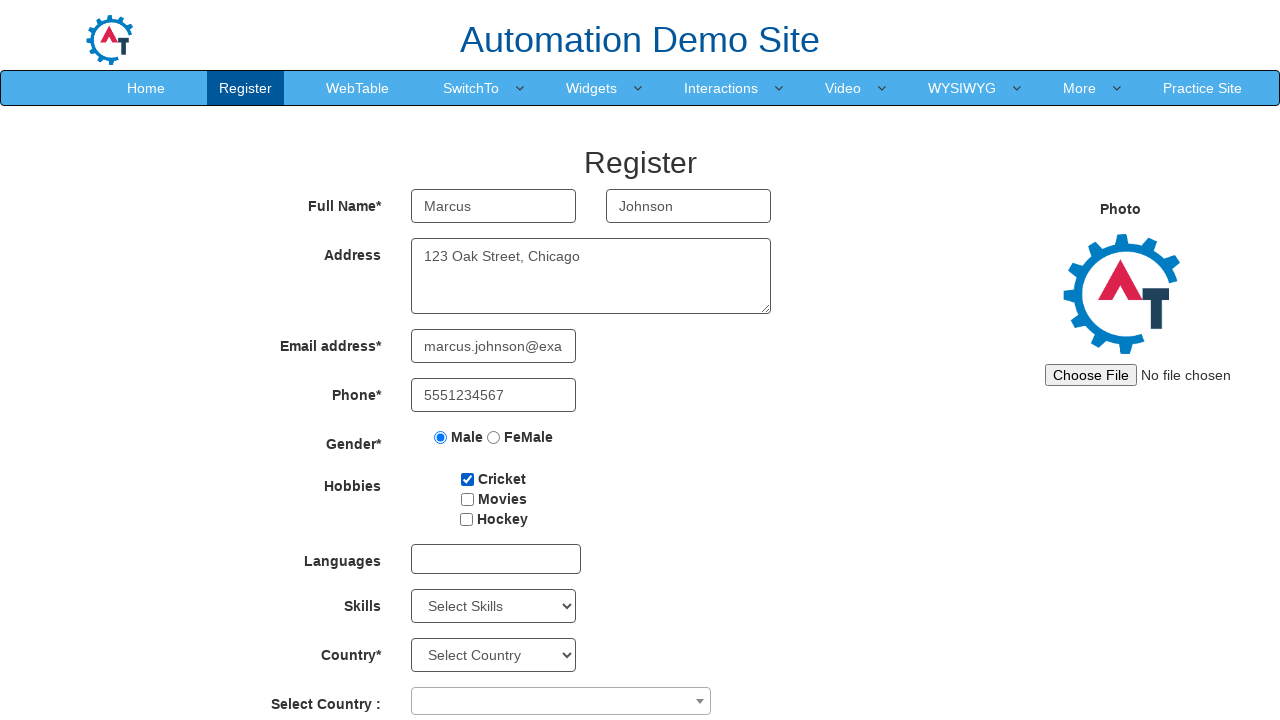

Checked second hobby checkbox at (467, 499) on #checkbox2
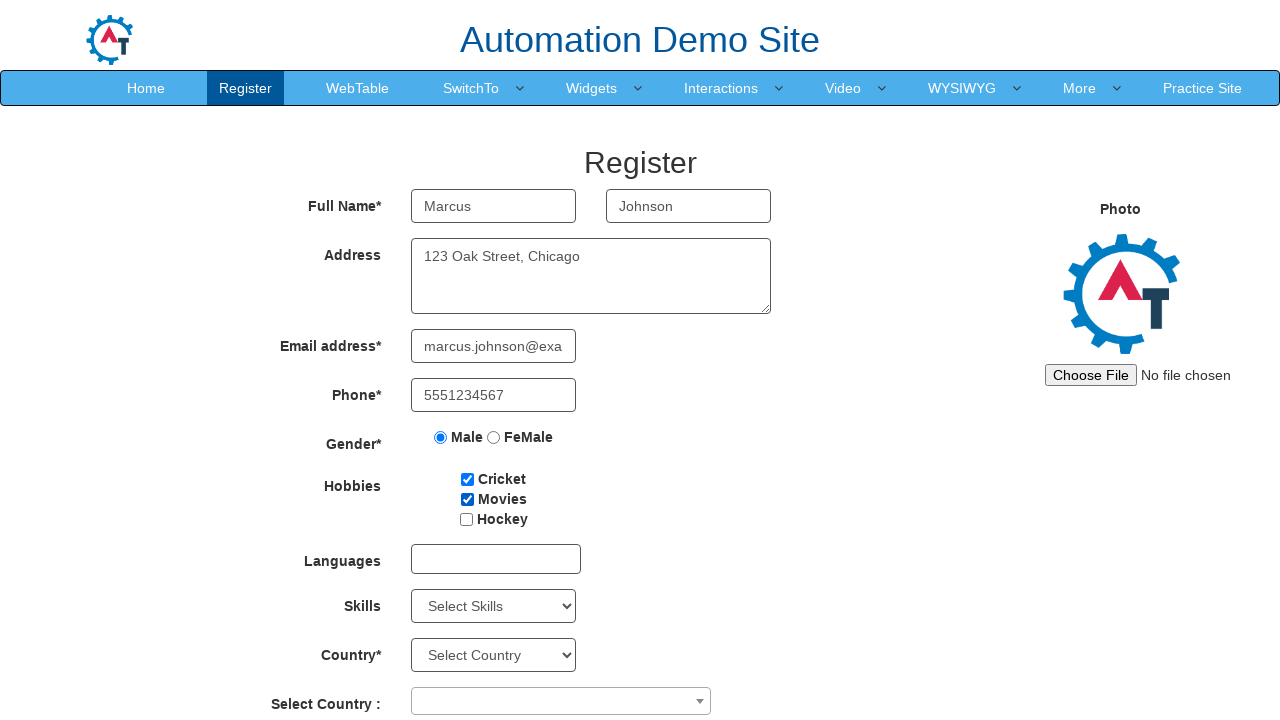

Selected 'Java' from skills dropdown on #Skills
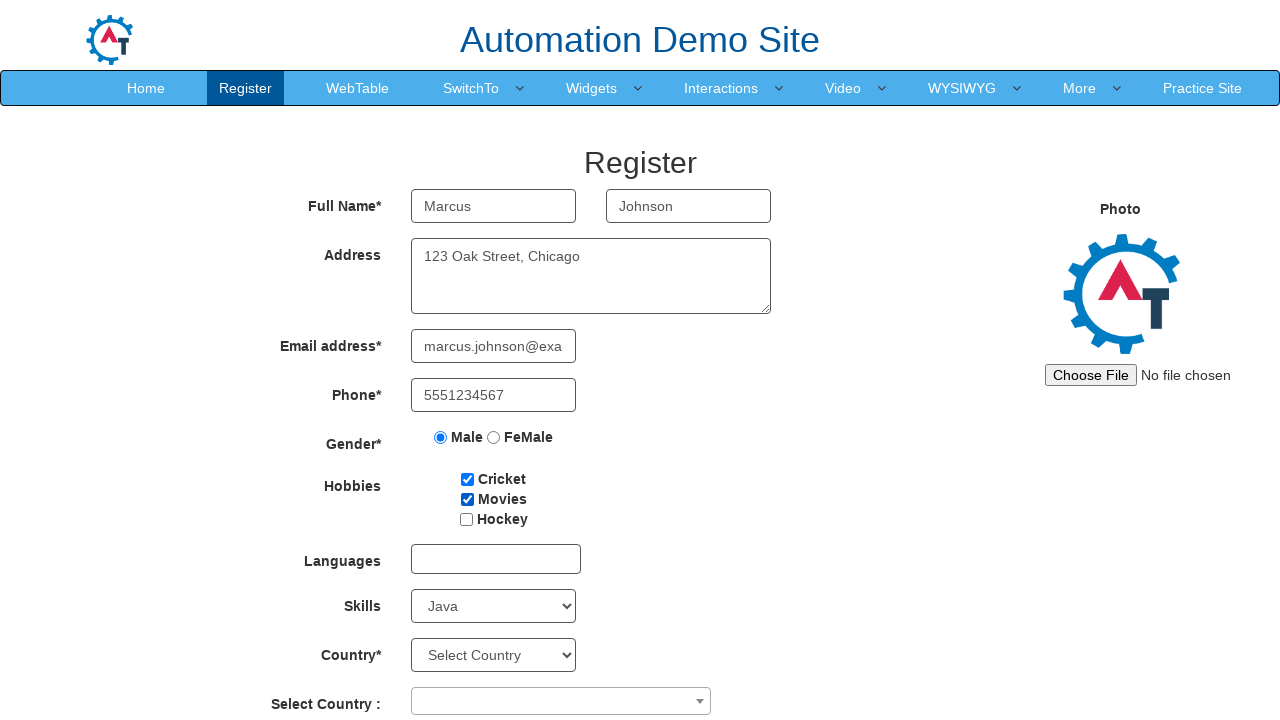

Selected '1995' from year dropdown on #yearbox
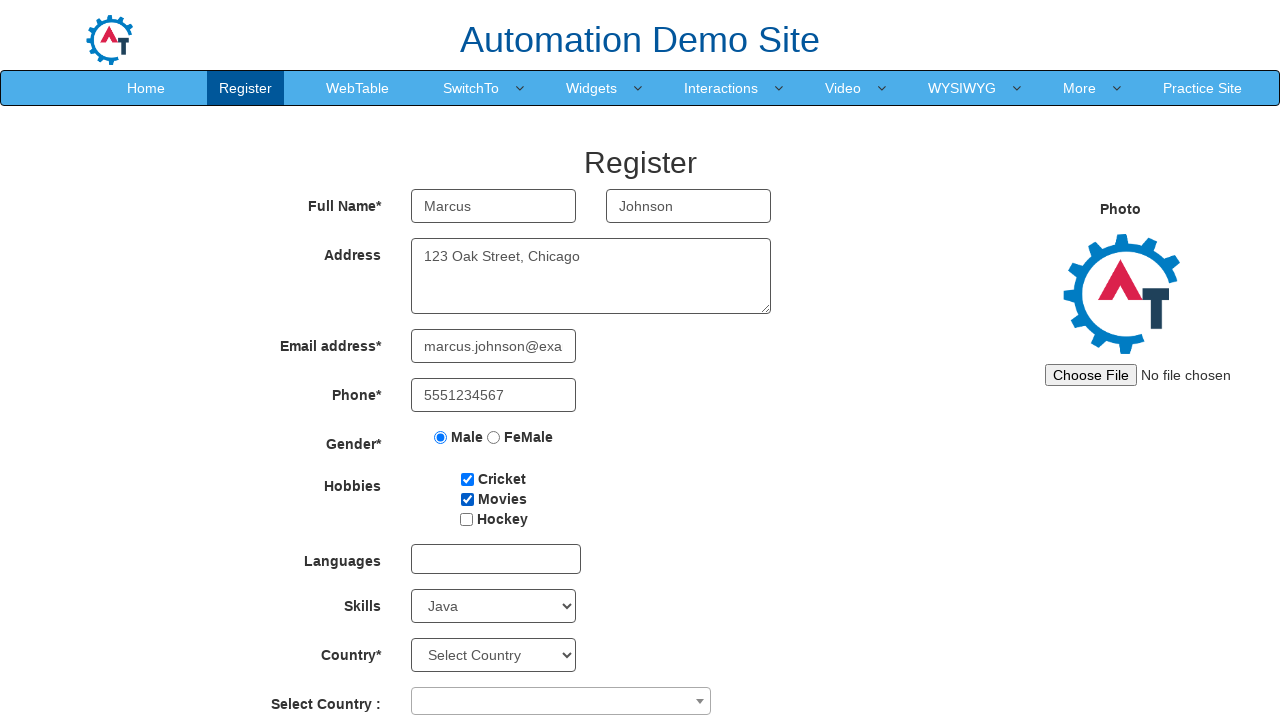

Selected 'June' from month dropdown on select[ng-model='monthbox']
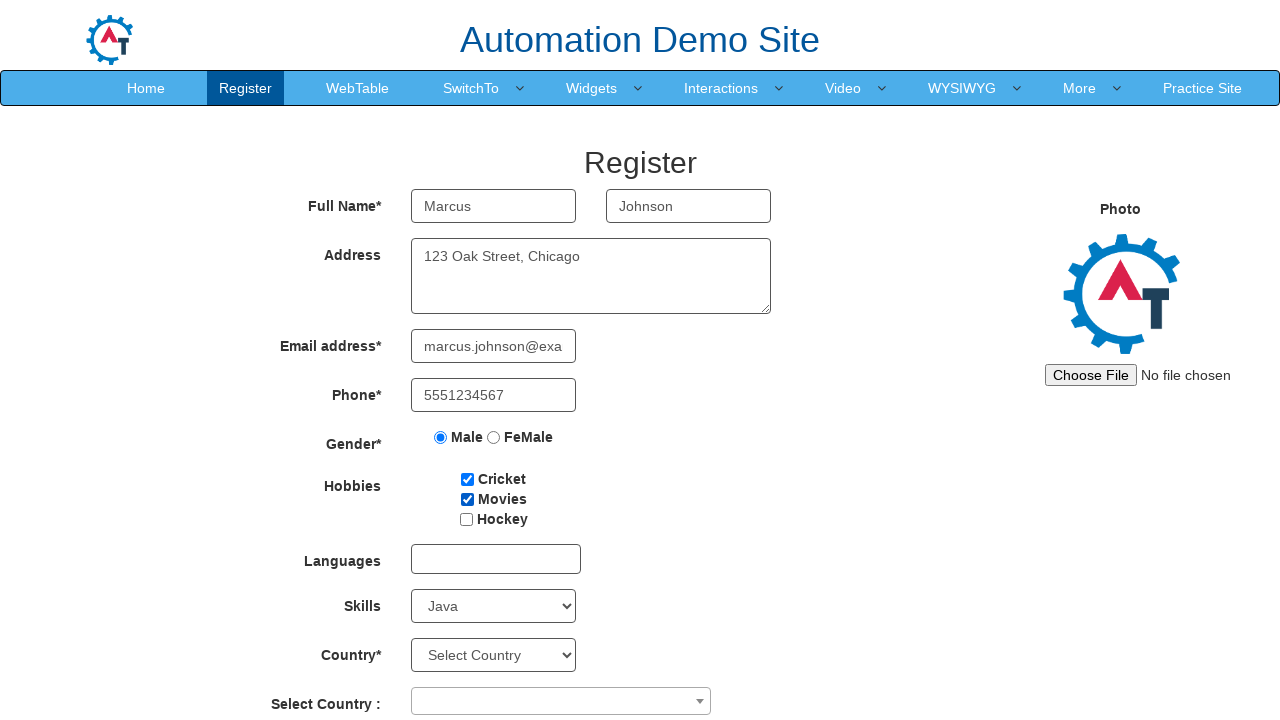

Selected '15' from day dropdown on #daybox
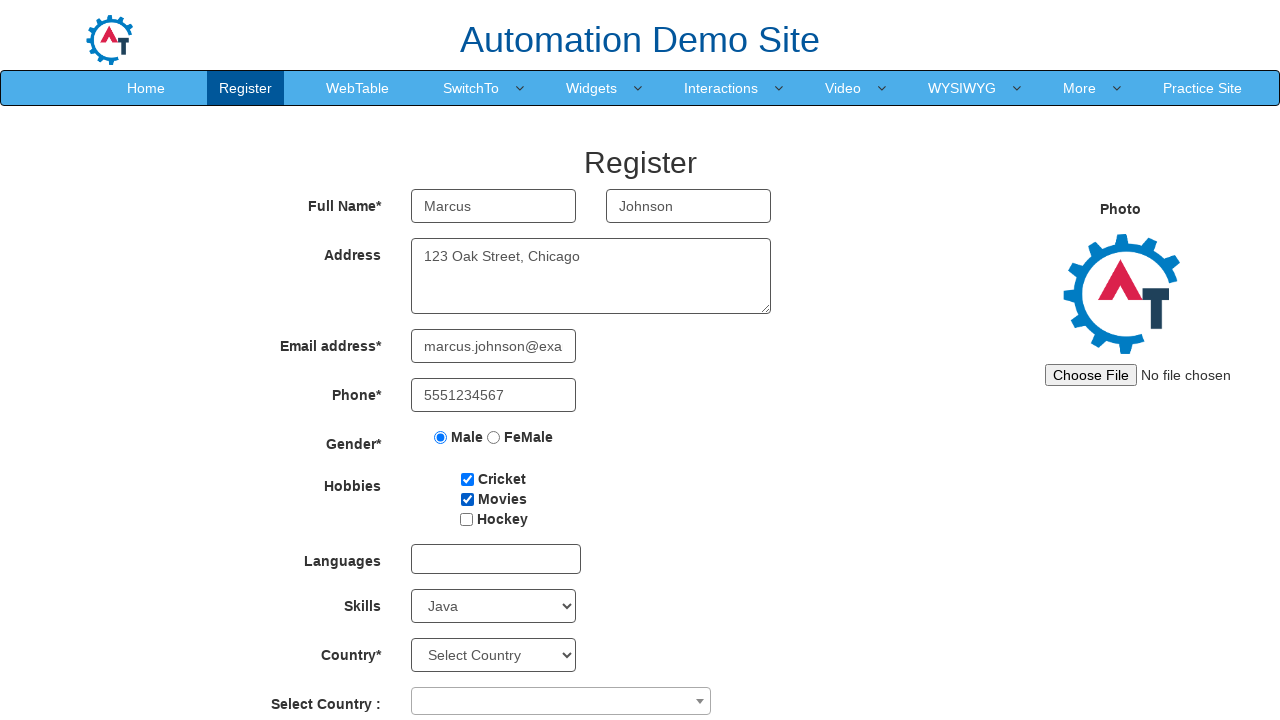

Filled first password field with 'SecurePass@456' on #firstpassword
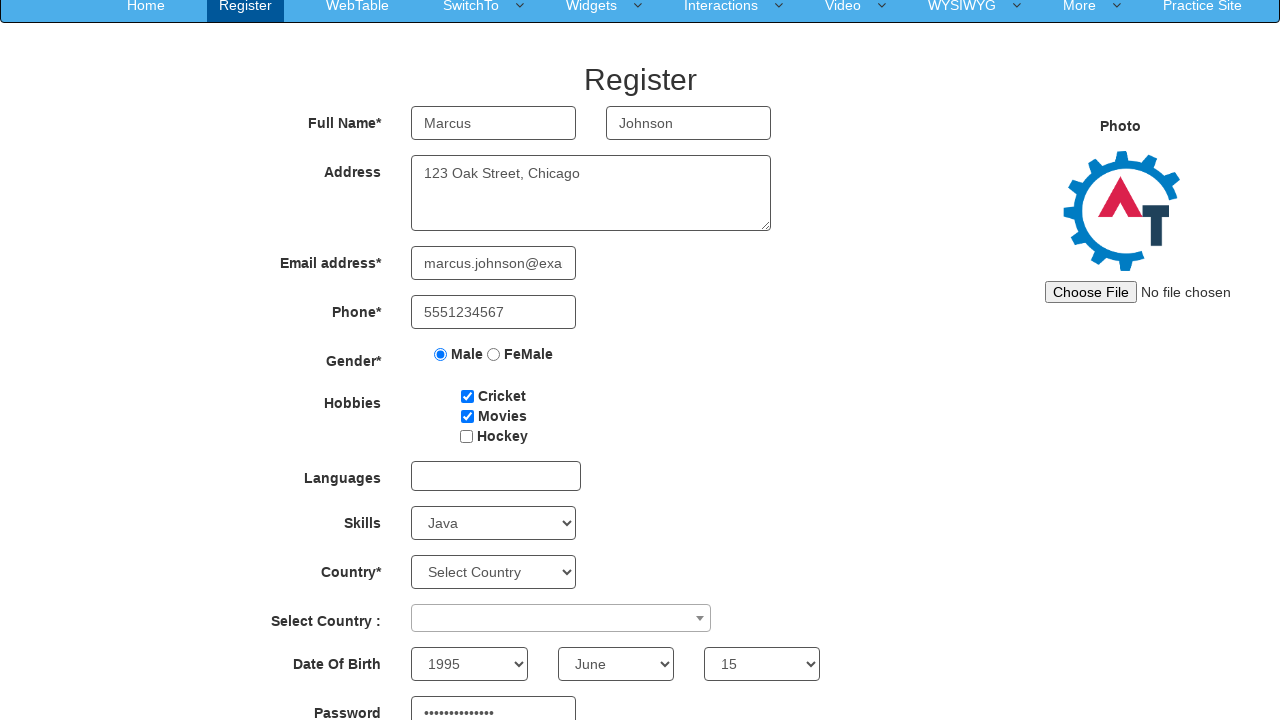

Filled second password field with 'SecurePass@456' on #secondpassword
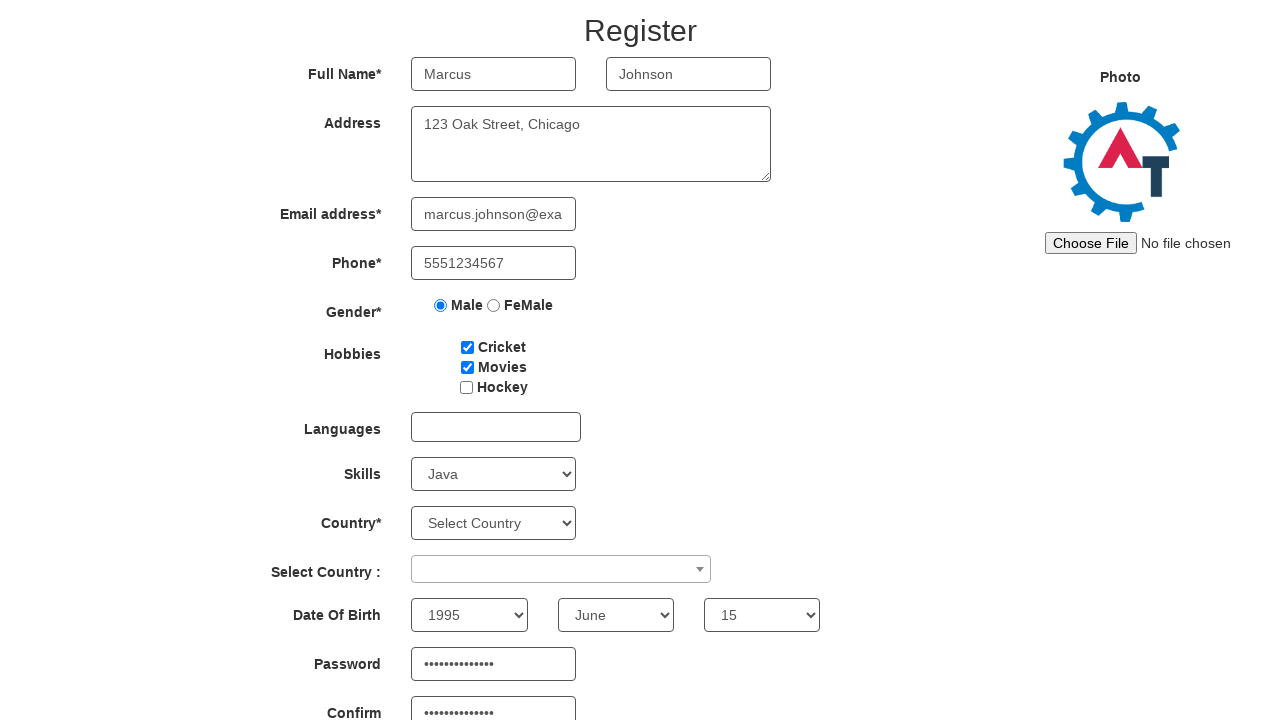

Clicked submit button to complete registration form at (572, 623) on #submitbtn
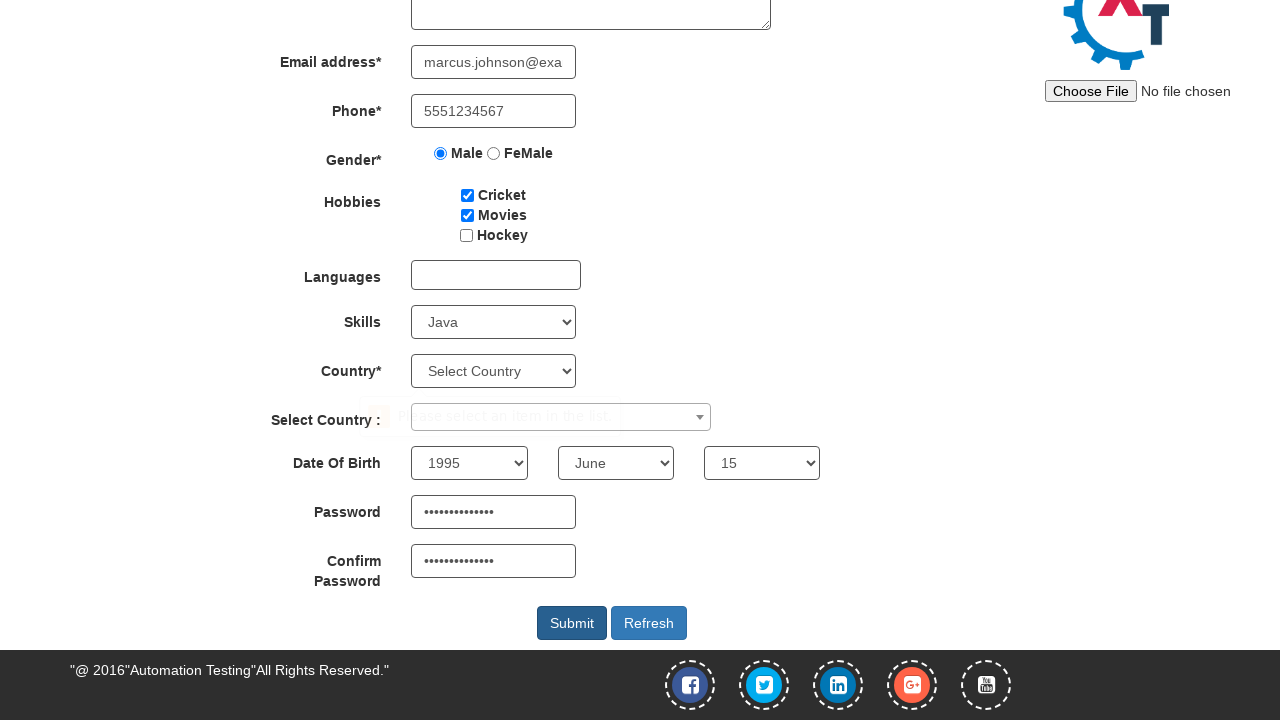

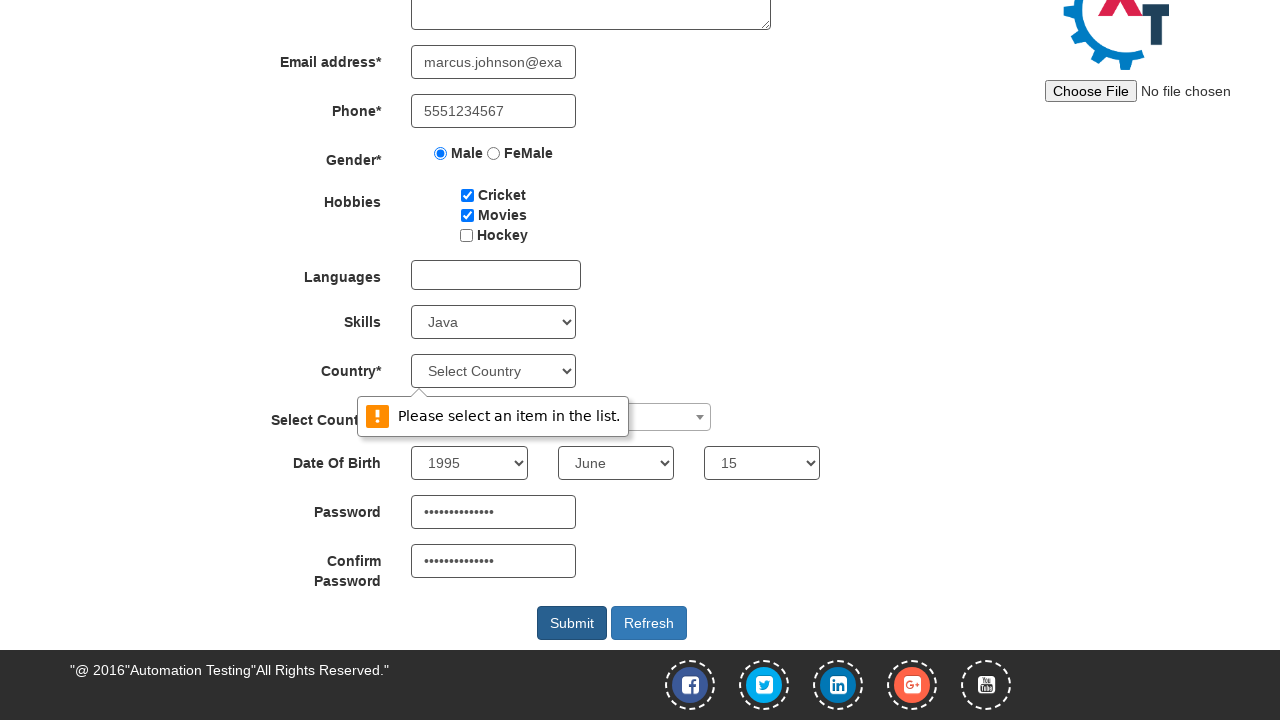